Tests the Challenging DOM page by navigating to it, verifying the page header, and testing the foo, bar, and qux buttons to ensure they change their IDs when clicked

Starting URL: http://the-internet.herokuapp.com/

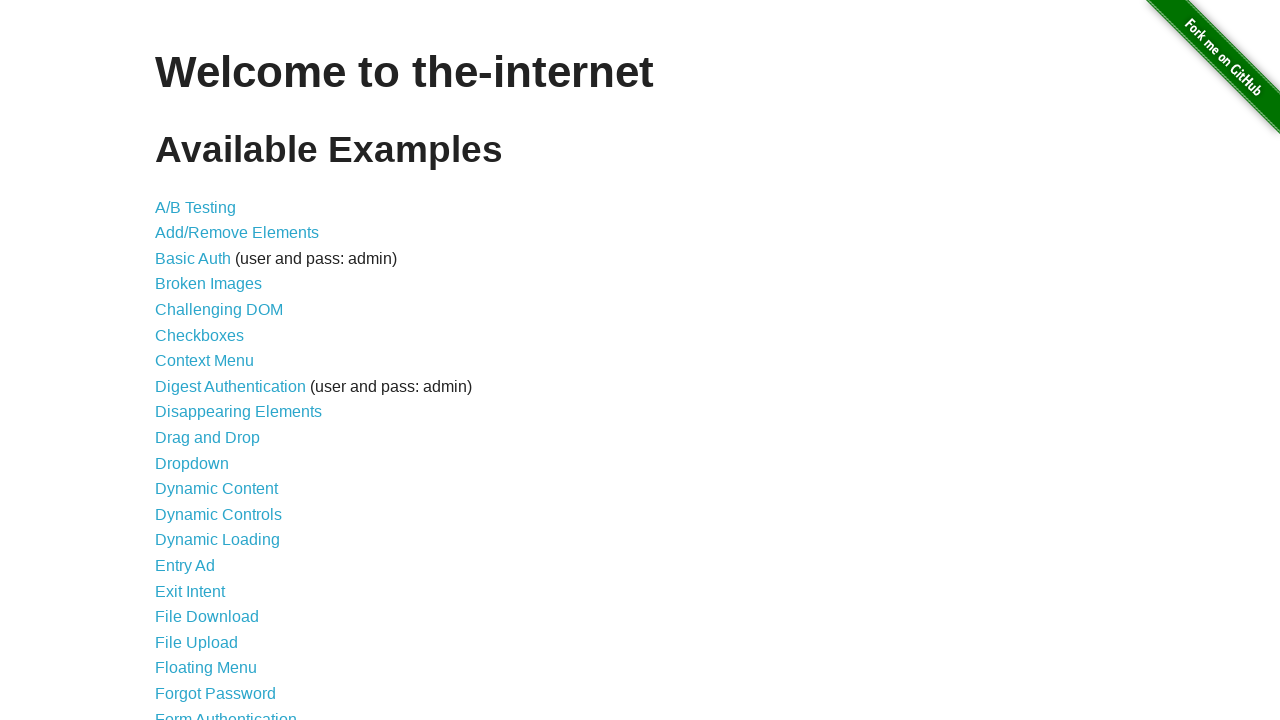

Clicked on Challenging DOM link at (219, 310) on xpath=//ul/li/a[@href='/challenging_dom']
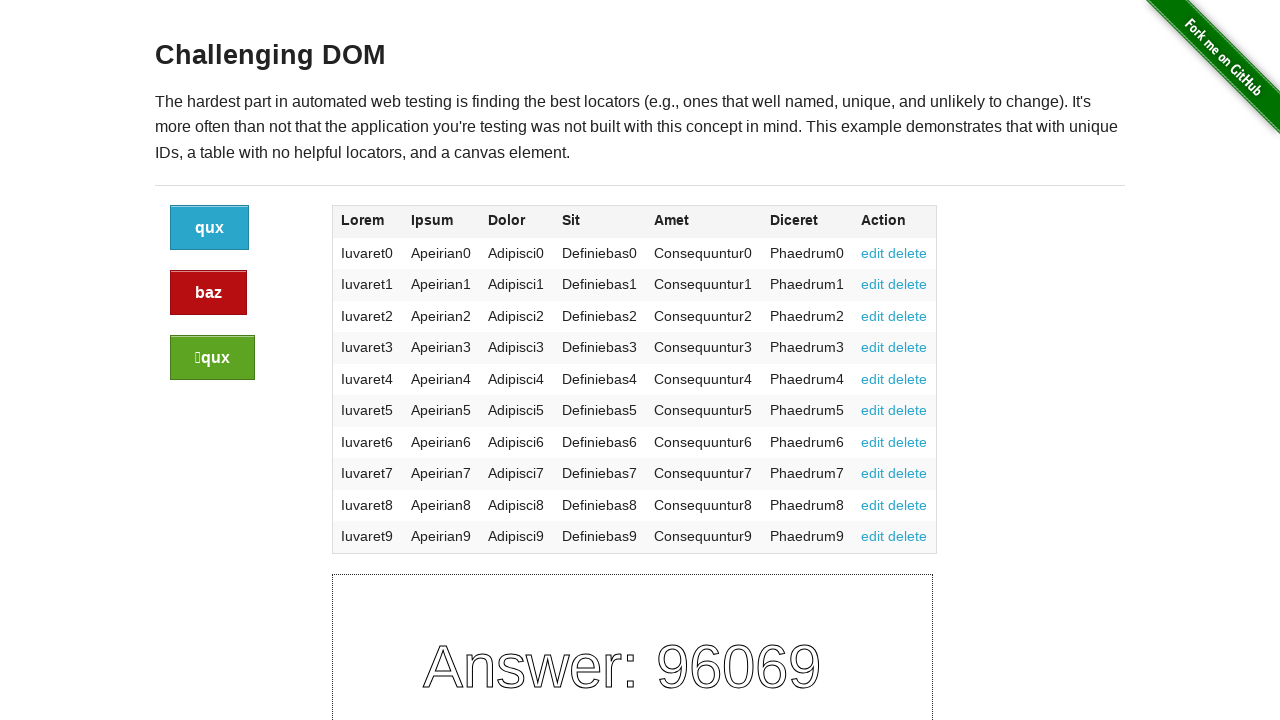

Verified page header text is 'Challenging DOM'
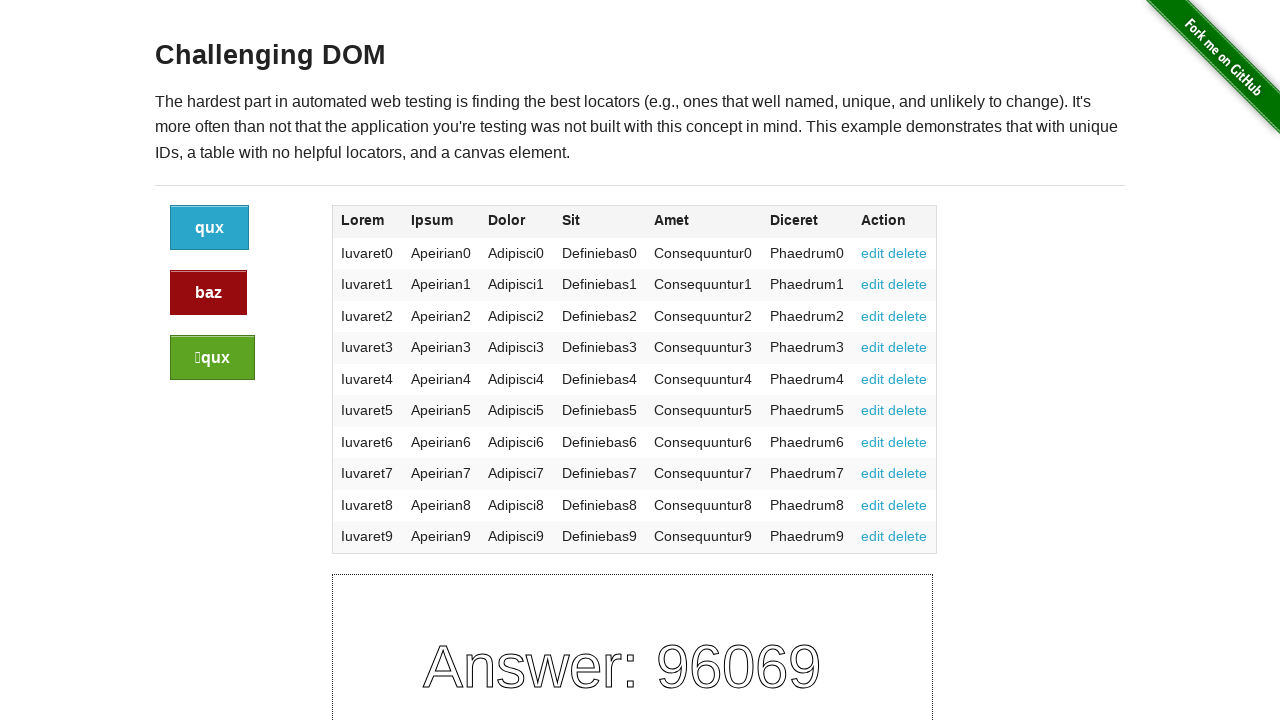

Clicked foo button (first button) at (210, 228) on xpath=//div[@class='large-2 columns']/a[1]
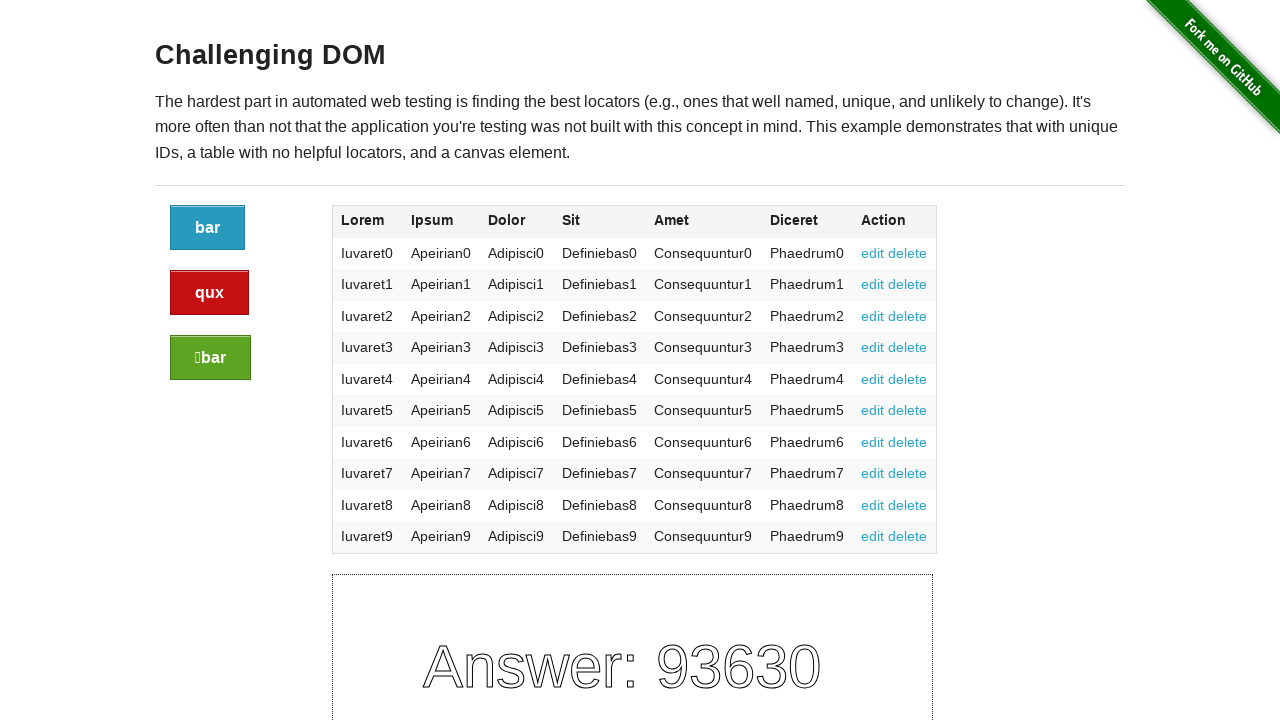

Clicked bar button (second button) at (210, 293) on xpath=//div[@class='large-2 columns']/a[2]
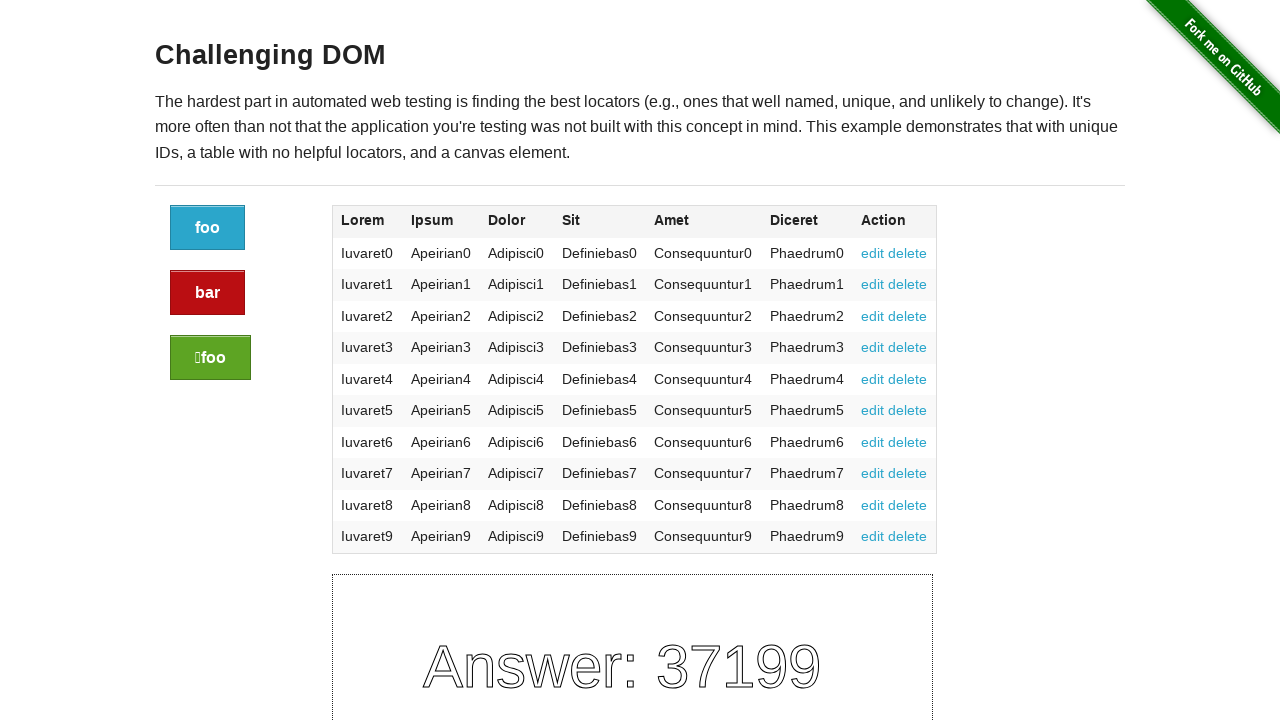

Clicked qux button (third button) at (210, 358) on xpath=//div[@class='large-2 columns']/a[3]
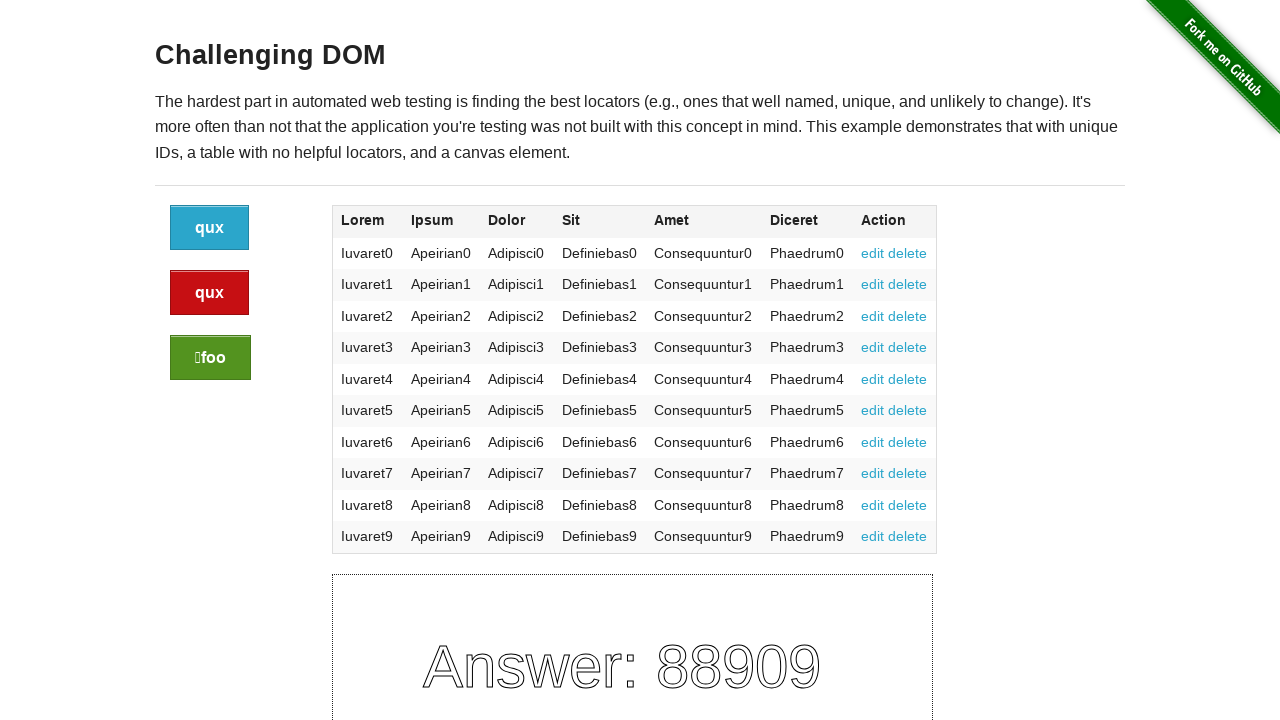

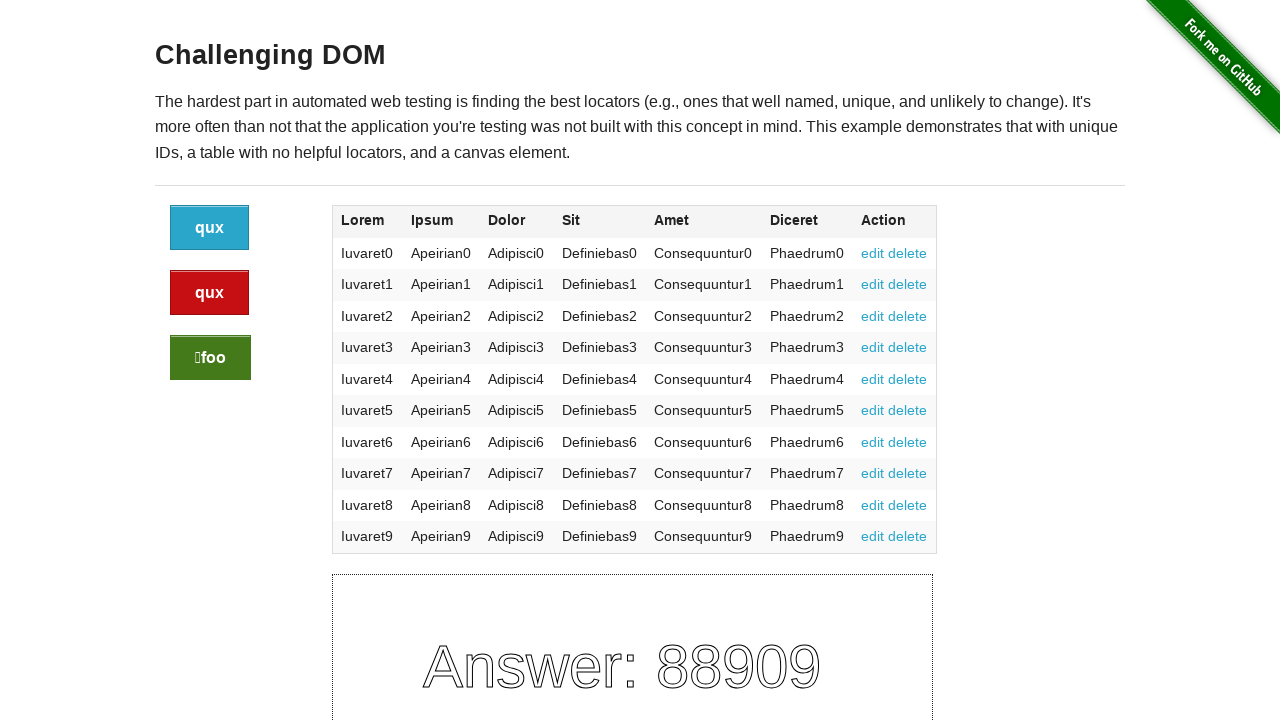